Tests various text input field interactions including entering text, appending text, checking if fields are disabled, clearing text, using keyboard navigation, and validating error messages

Starting URL: https://www.leafground.com/input.xhtml

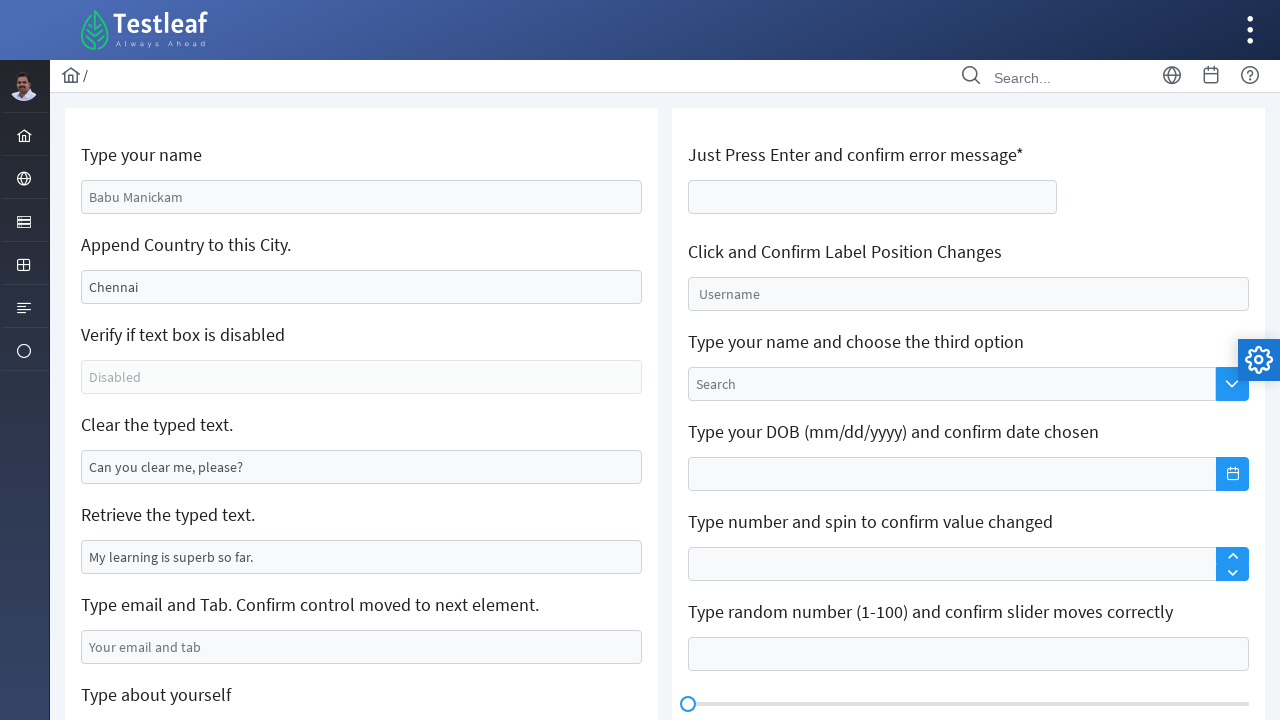

Entered 'Venkatesan Murugesan' in the name field on //input[@placeholder='Babu Manickam']
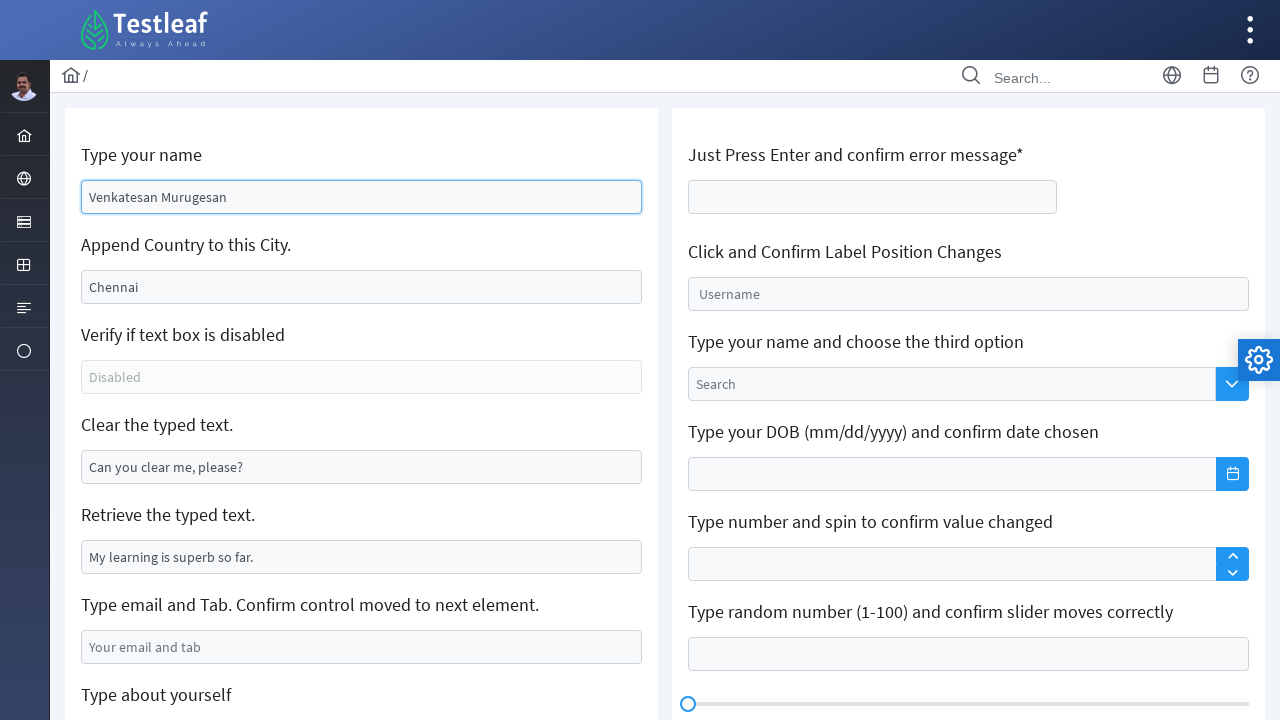

Appended text to city field, now contains 'Chennai Tamil Nadu' on //input[@value='Chennai']
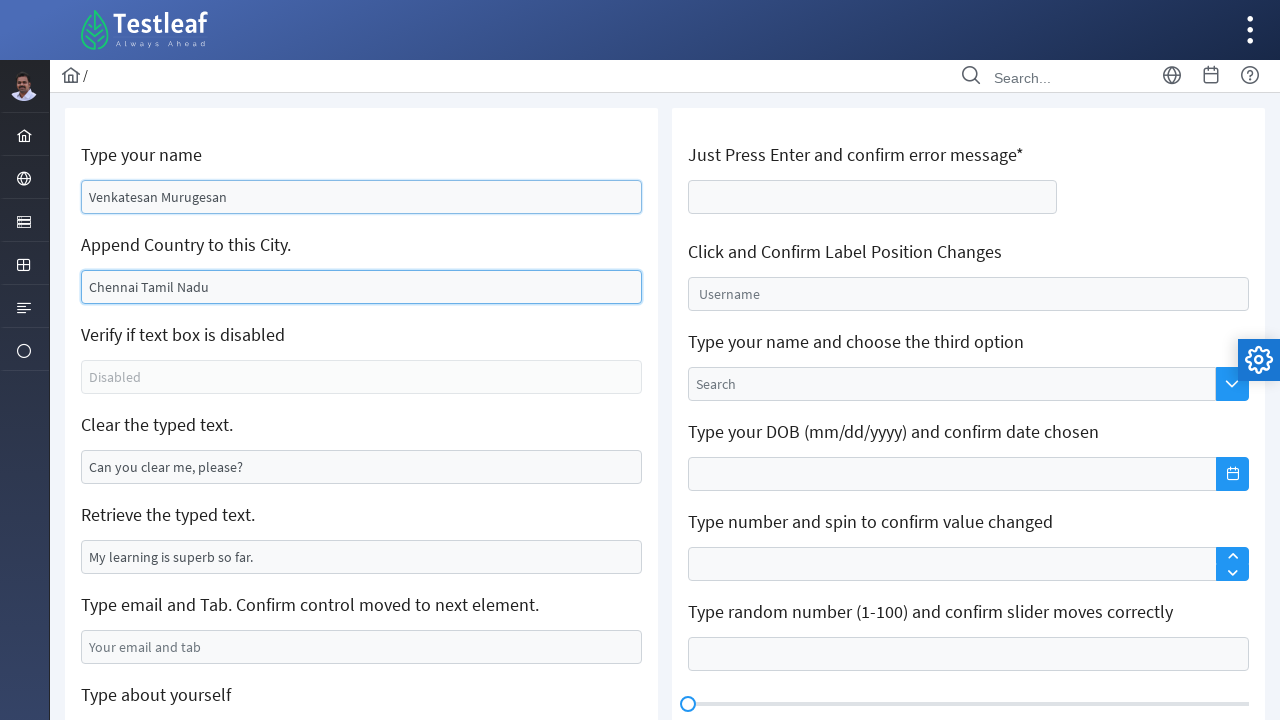

Checked if disabled field is enabled: False
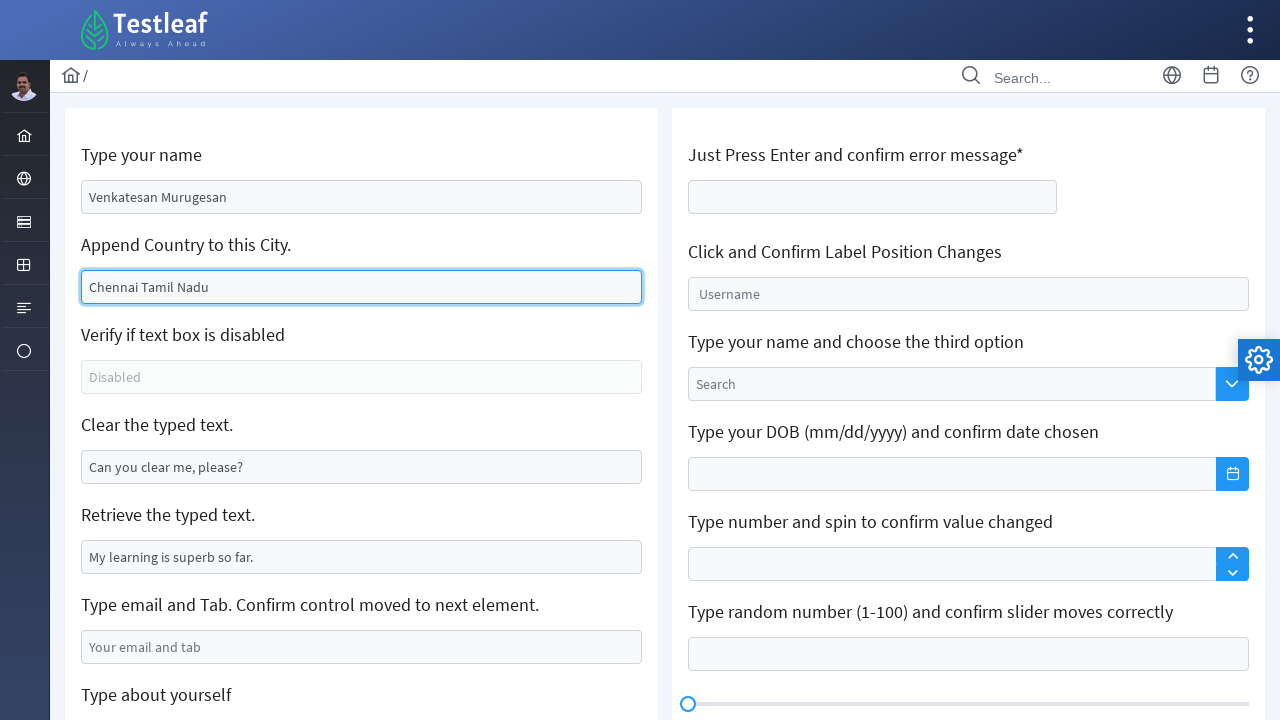

Cleared the text from 'Can you clear me, please?' field on xpath=//input[@value='Can you clear me, please?']
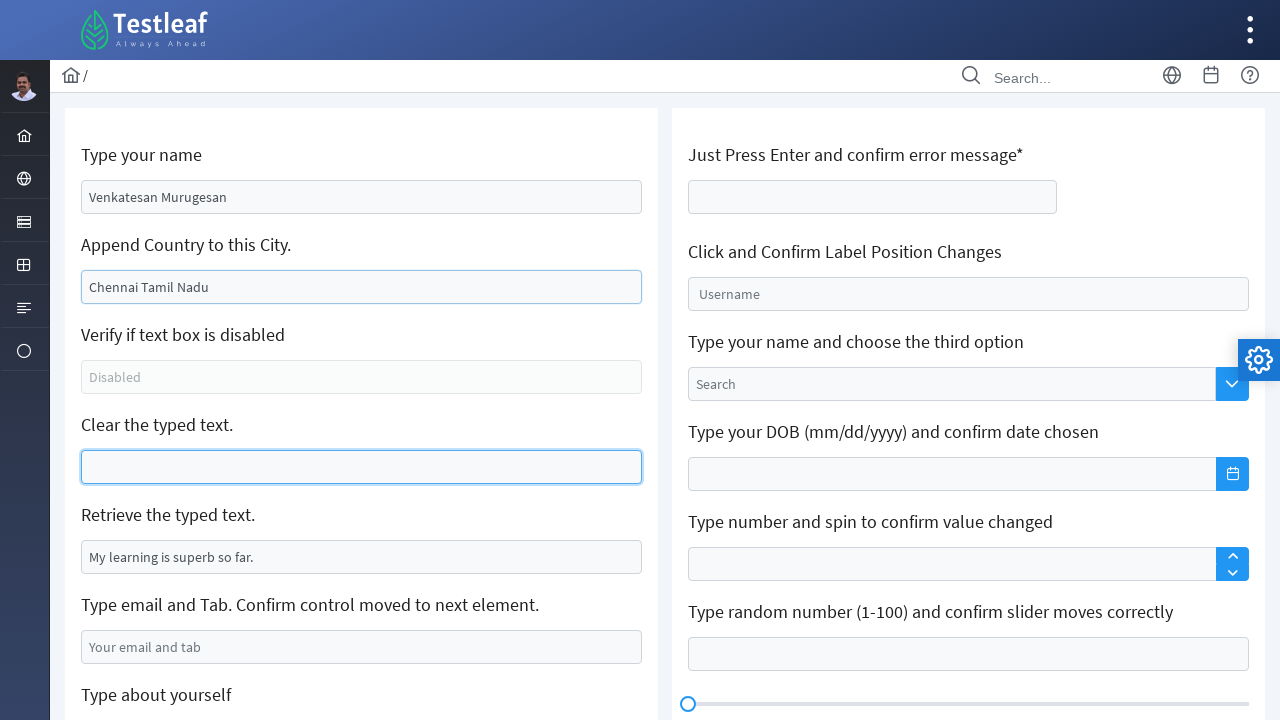

Entered 'abc@gmail.com' in email field on //input[@placeholder='Your email and tab']
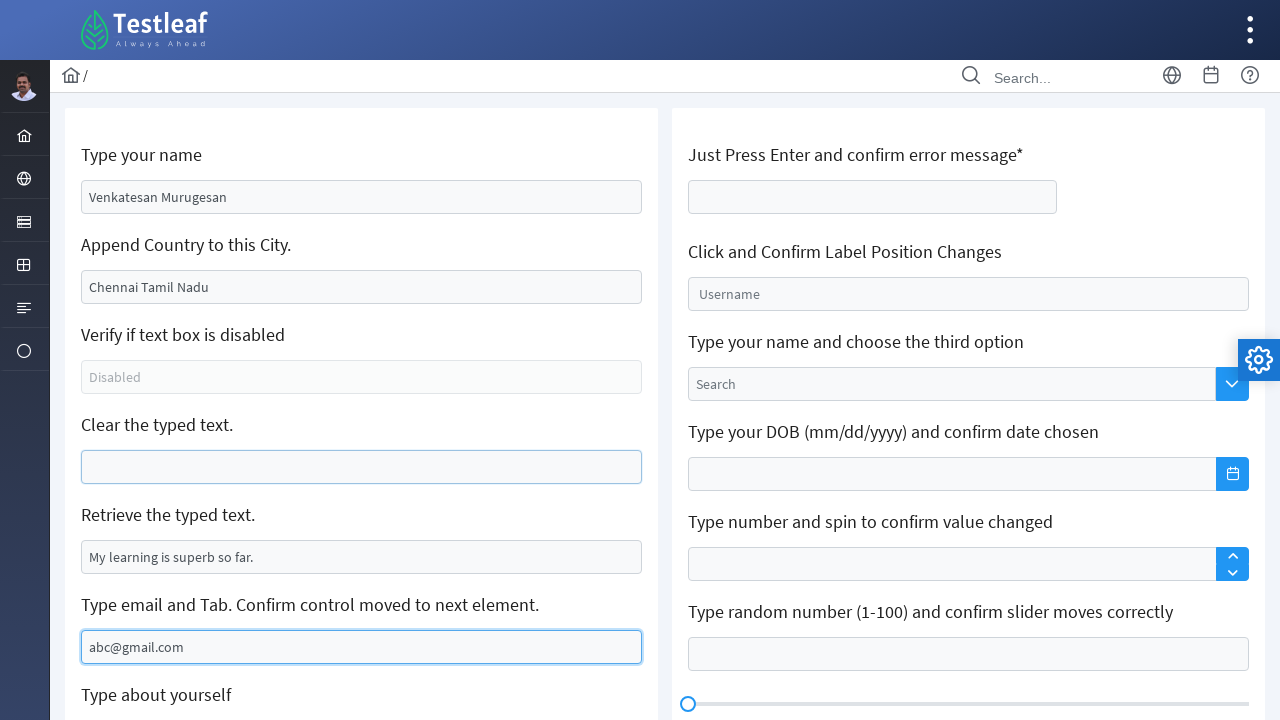

Pressed Tab key to move focus to next element on //input[@placeholder='Your email and tab']
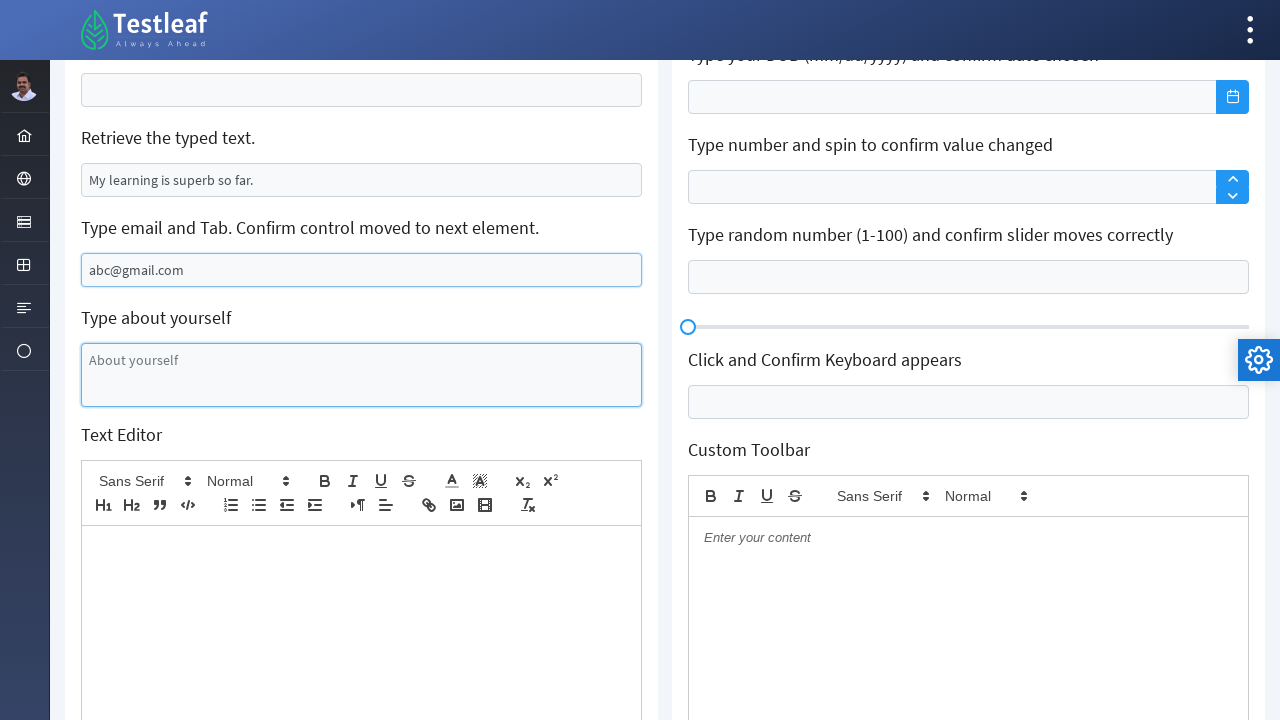

Filled 'About yourself' textarea with professional bio on //*[@placeholder='About yourself']
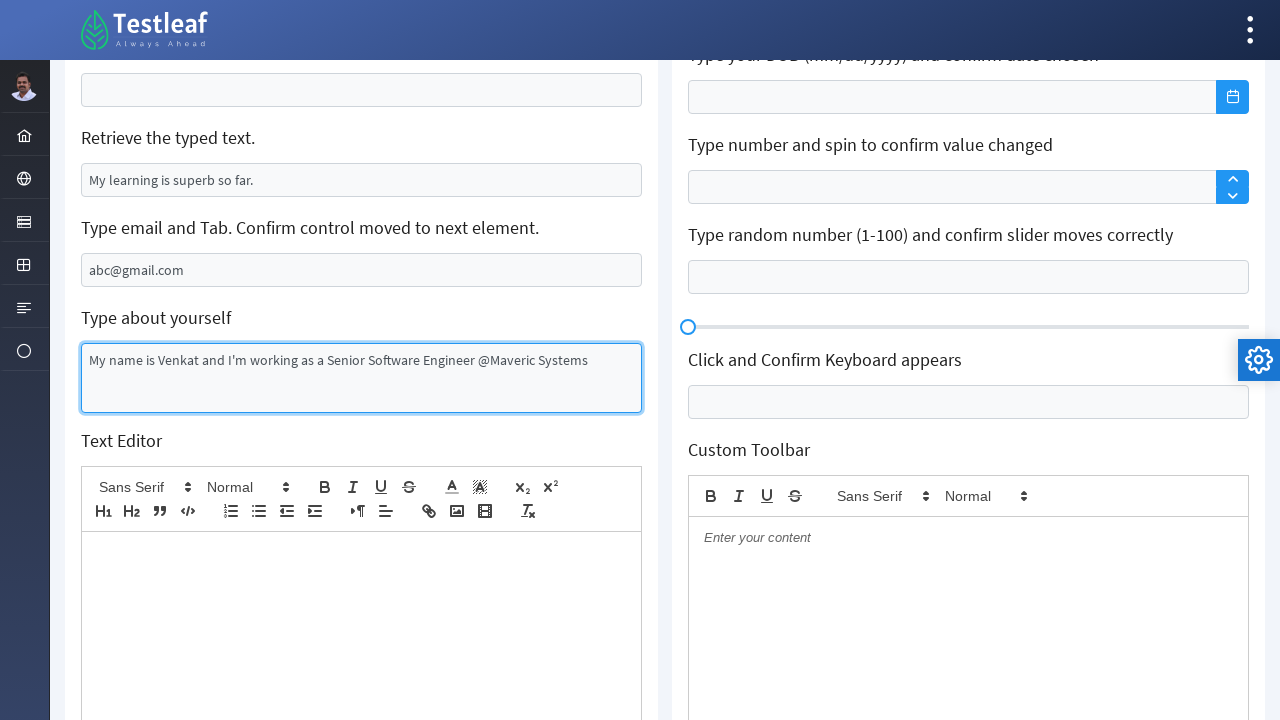

Pressed Enter on age field to trigger validation on //*[@id='j_idt106:thisform:age']
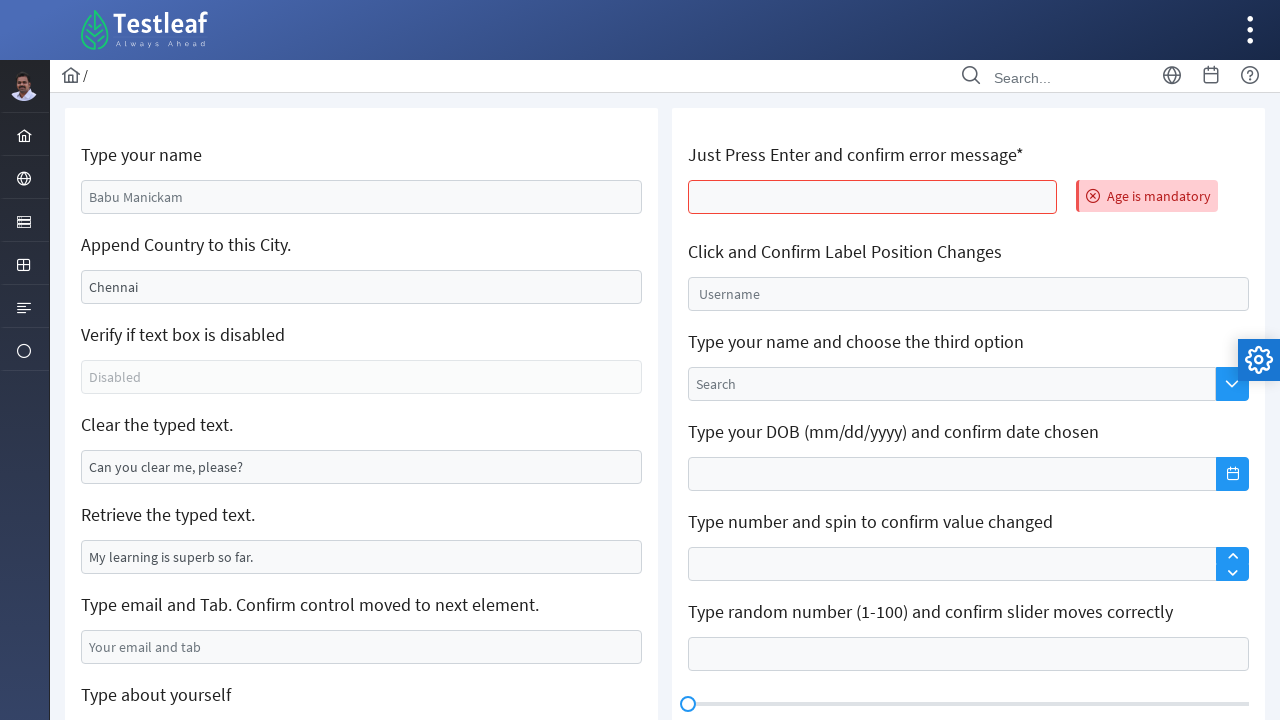

Waited for error message to appear
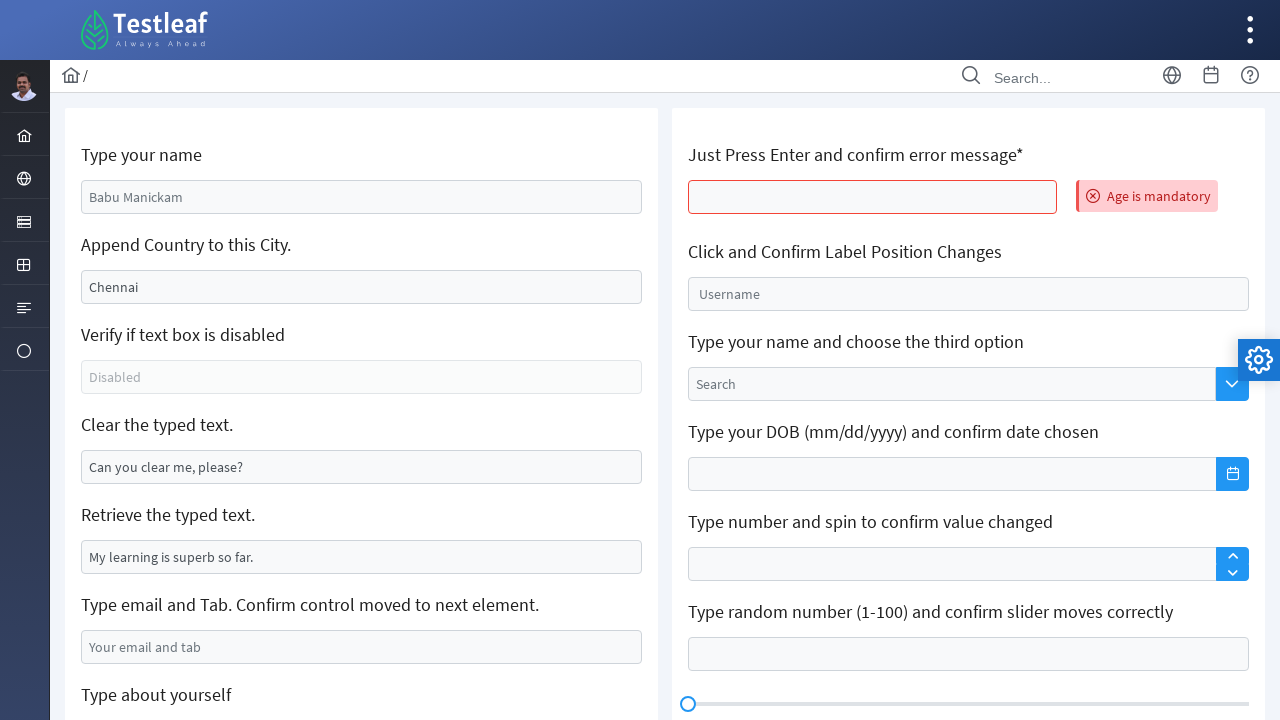

Retrieved error message text: 'Age is mandatory'
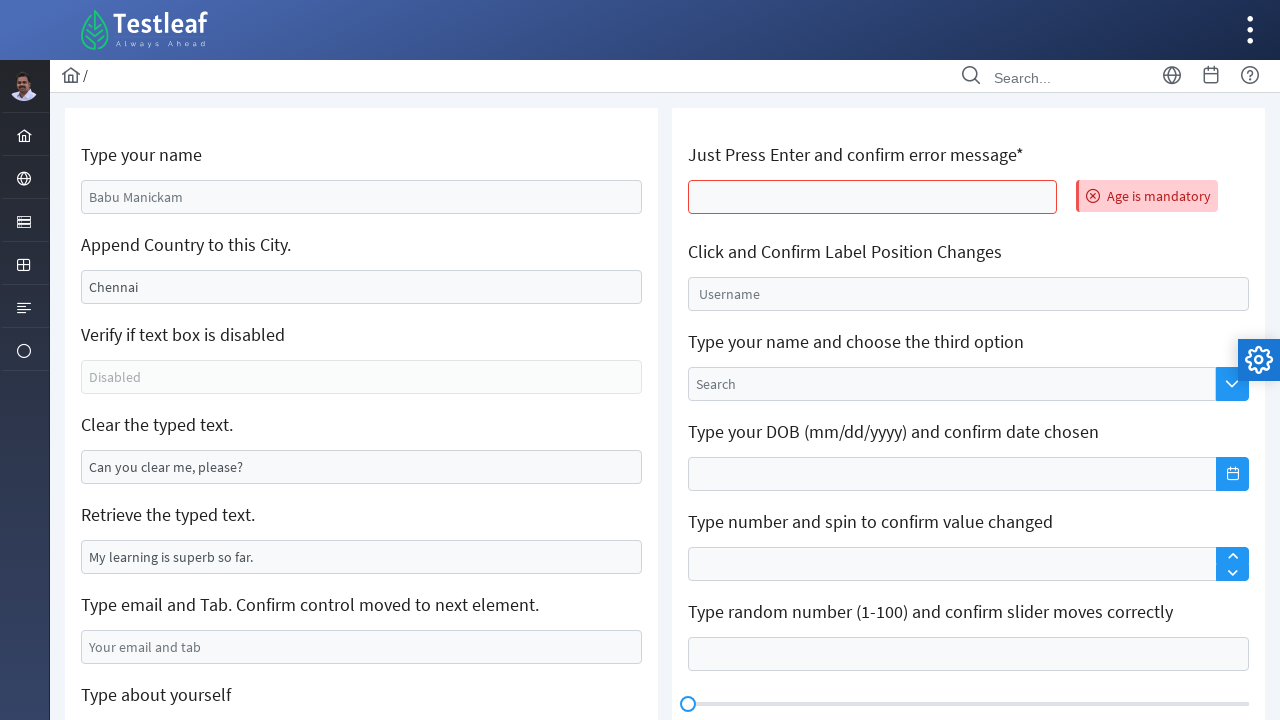

Validated error message matches expected text 'Age is mandatory'
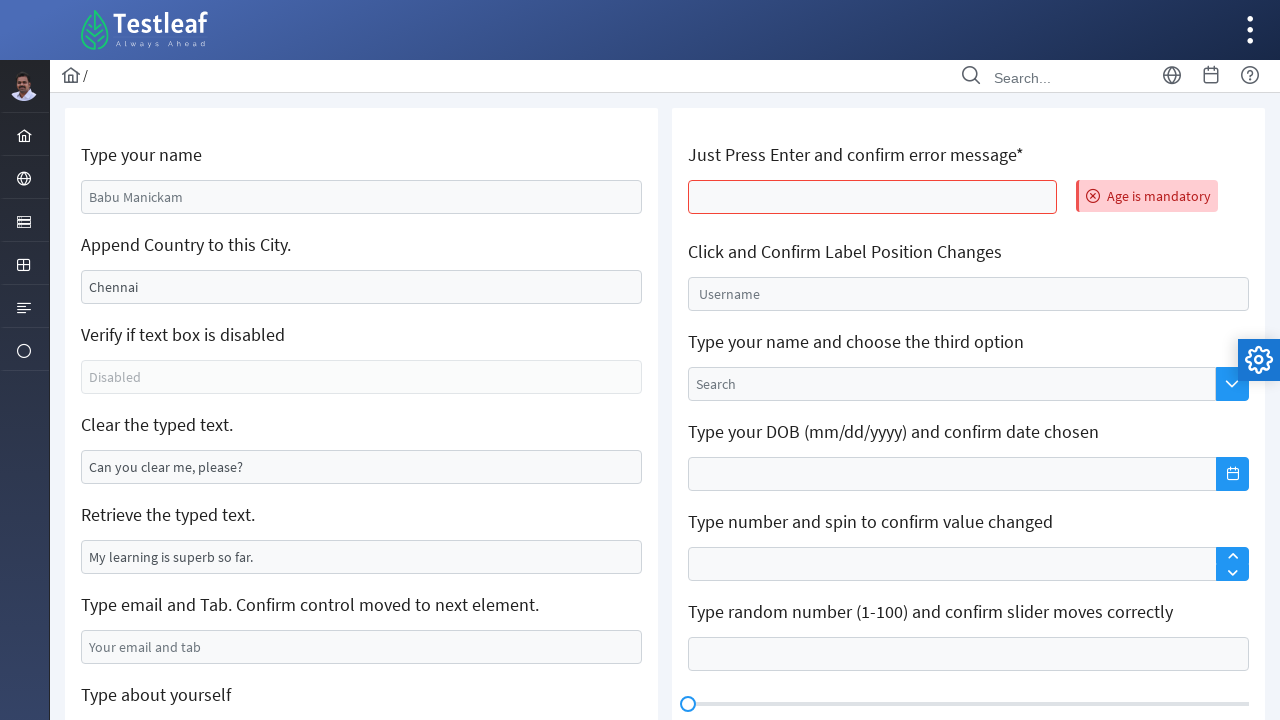

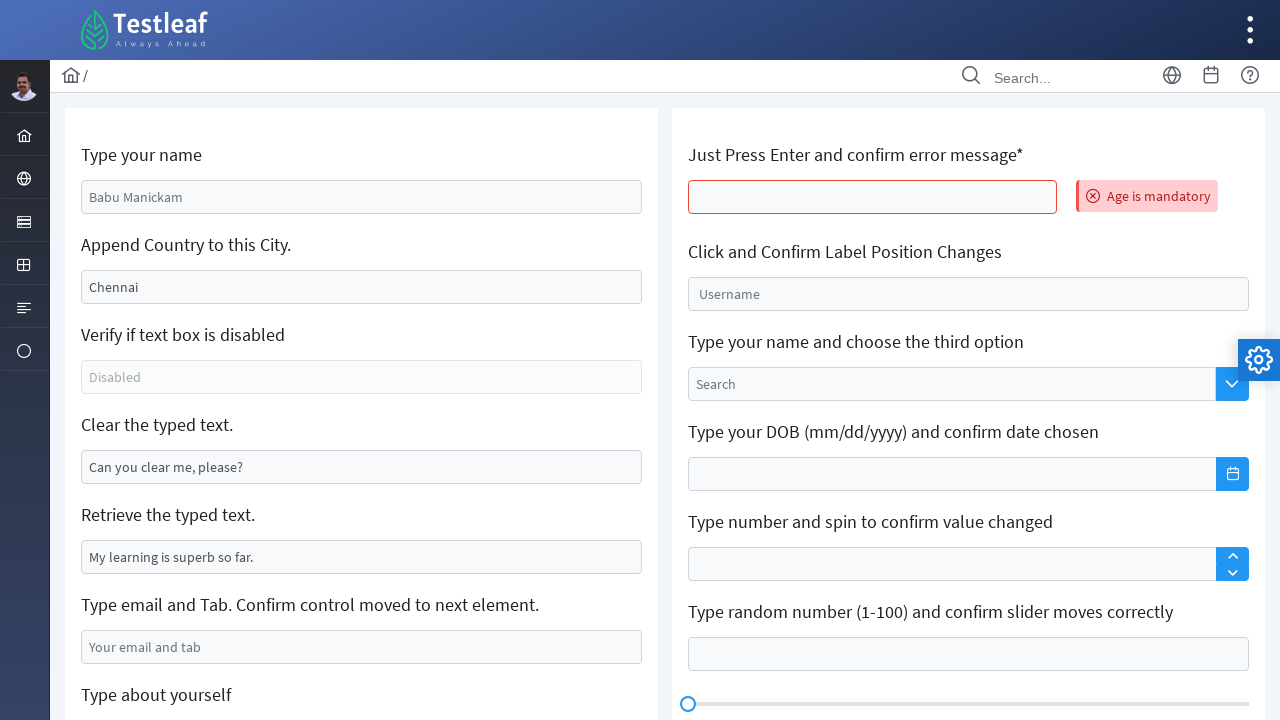